Tests a practice form submission on DEMOQA by navigating to the forms section, filling out all form fields including personal information, hobbies, and location, then submitting the form

Starting URL: https://demoqa.com

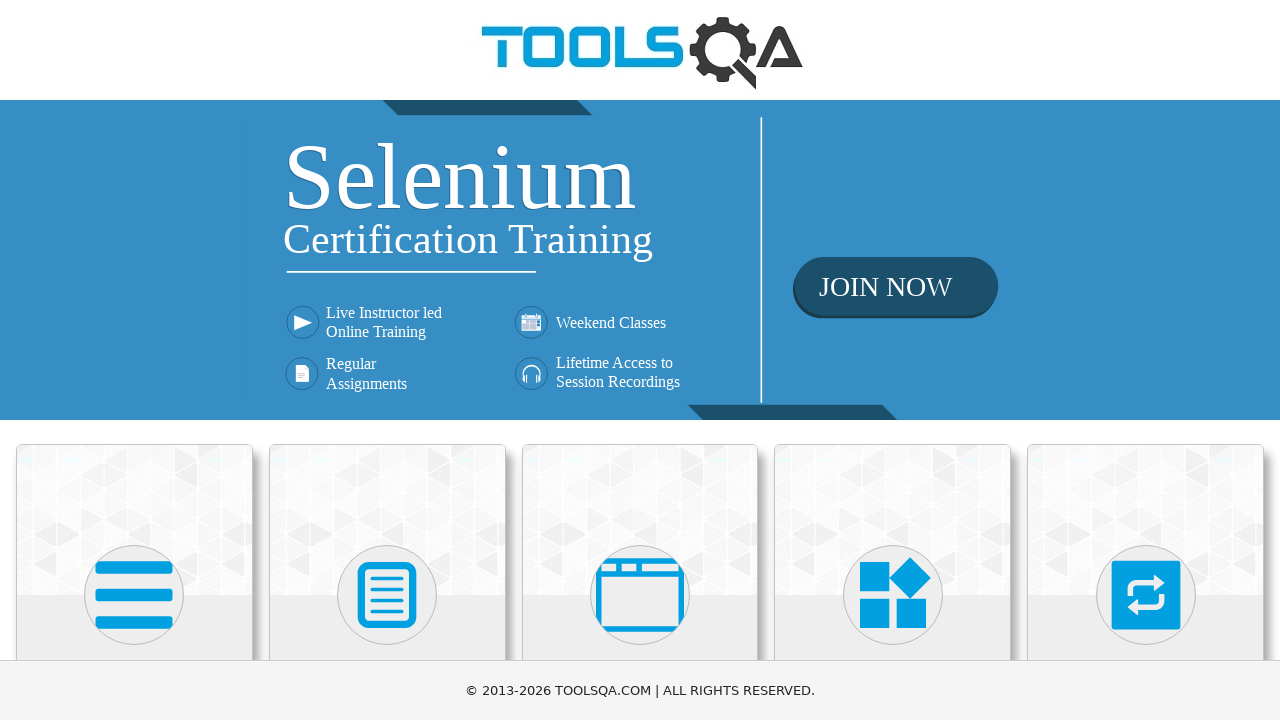

Clicked on Forms section at (387, 360) on xpath=//h5[text()='Forms']
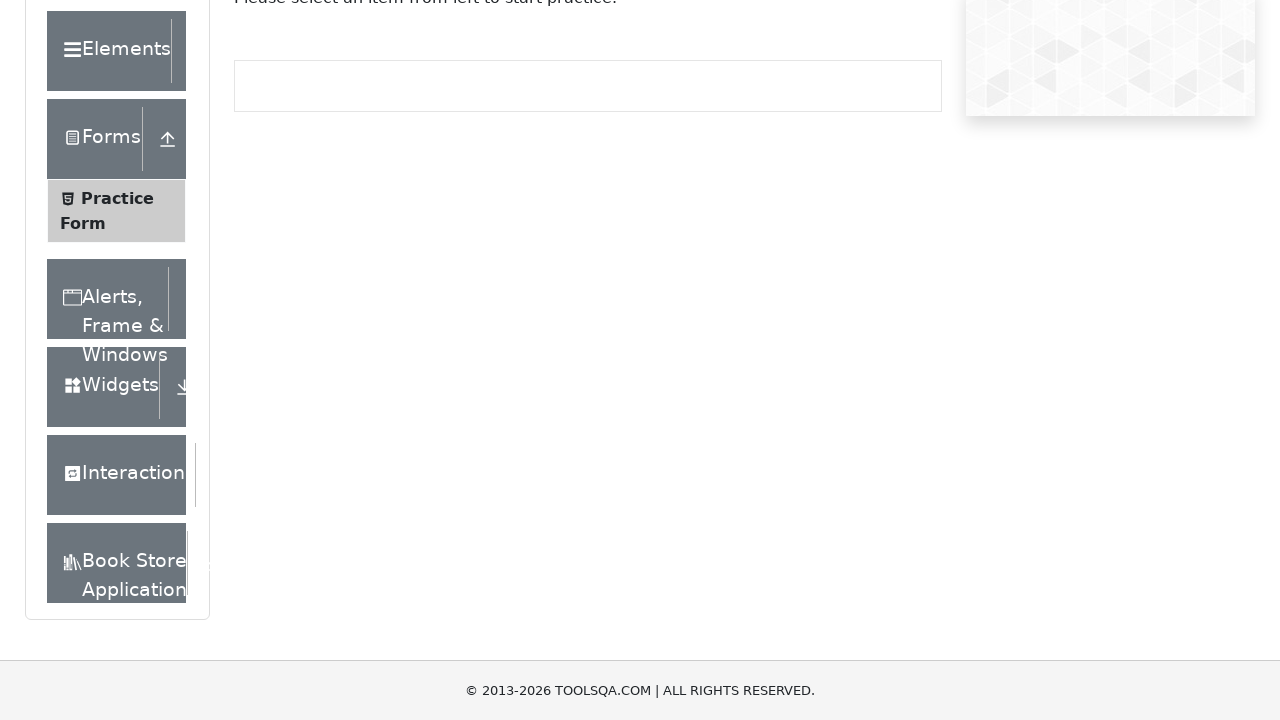

Clicked on Practice Form menu item at (117, 336) on xpath=//span[text()='Practice Form']
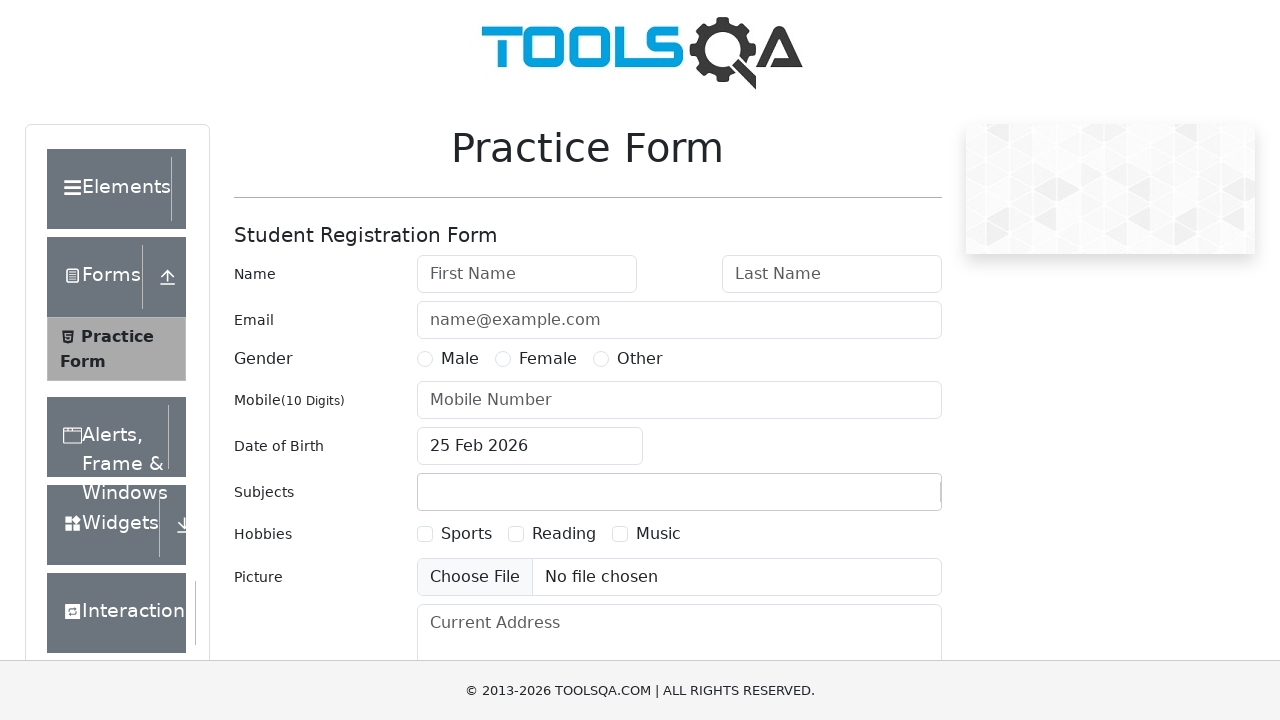

Filled in first name as 'John' on #firstName
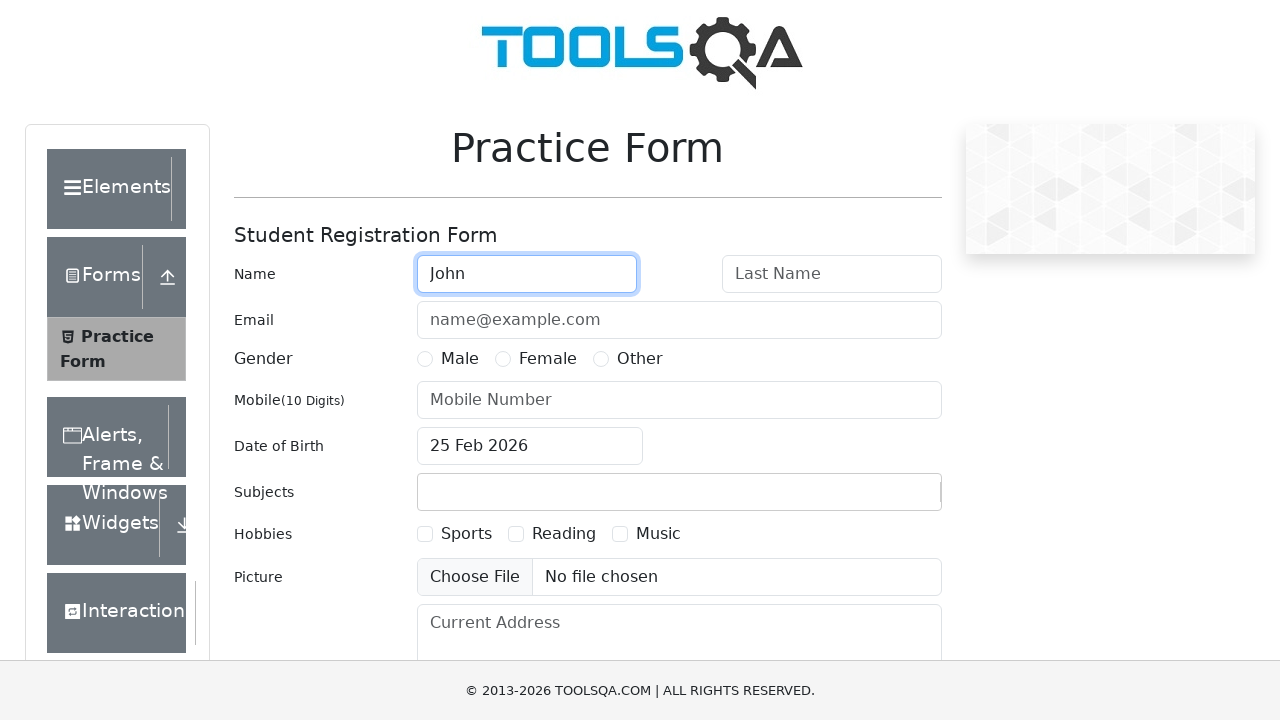

Filled in last name as 'Doe' on #lastName
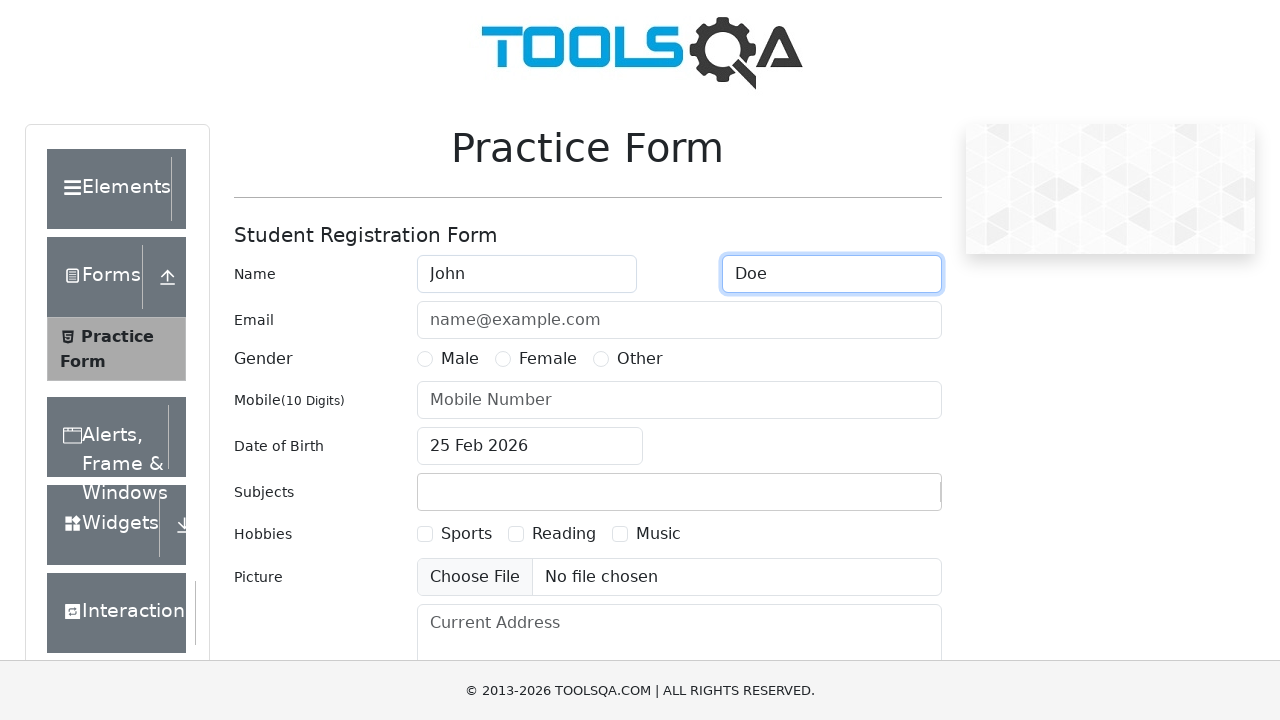

Filled in email as 'john.doe@example.com' on #userEmail
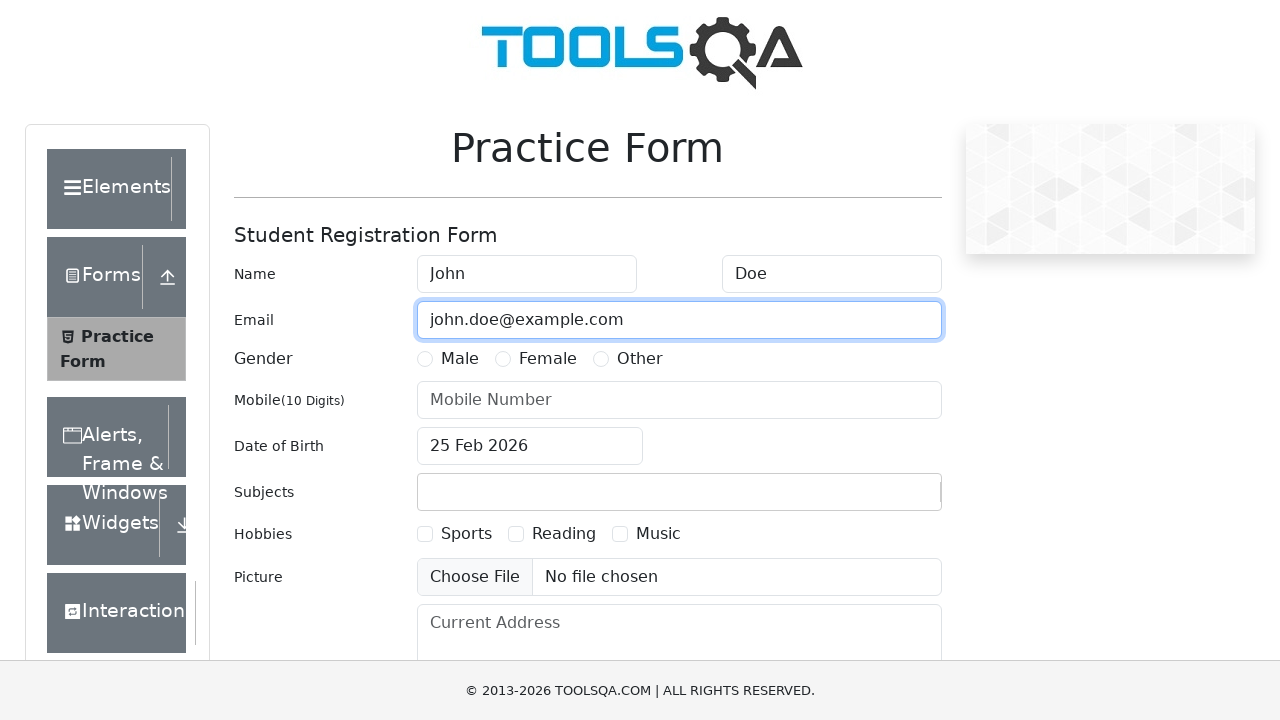

Selected male gender at (460, 359) on label[for='gender-radio-1']
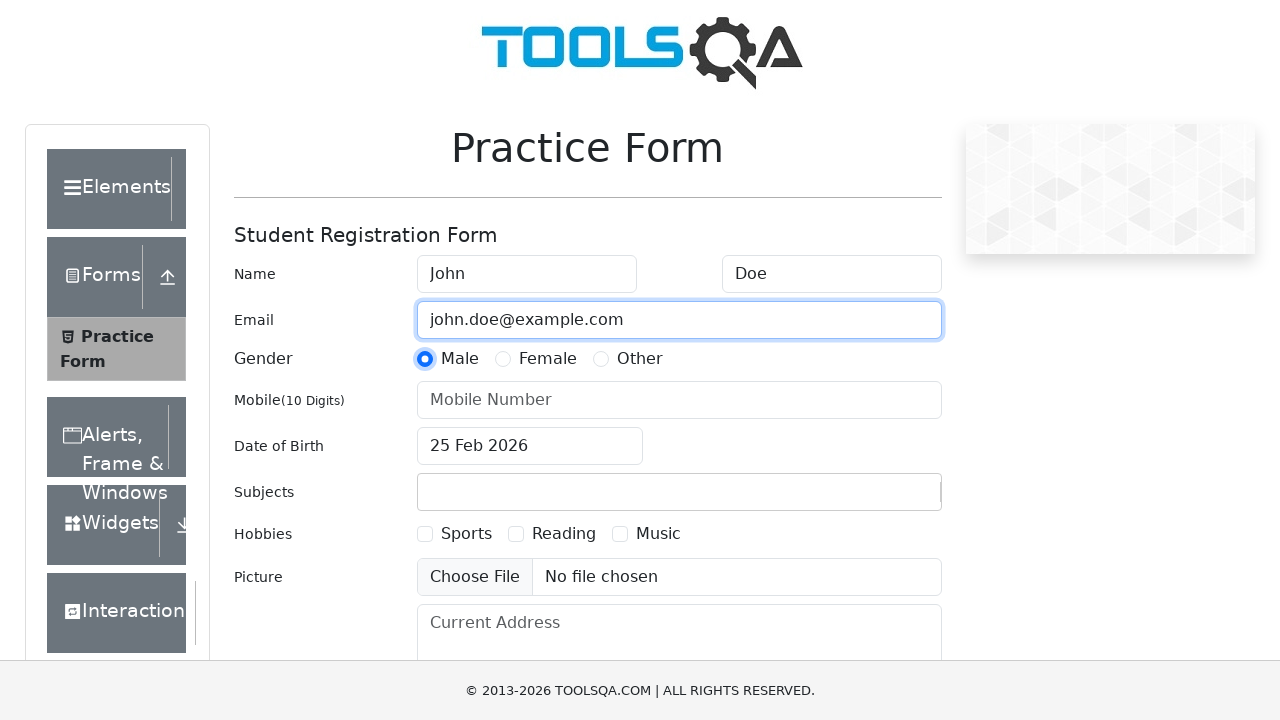

Filled in mobile number as '1234567890' on #userNumber
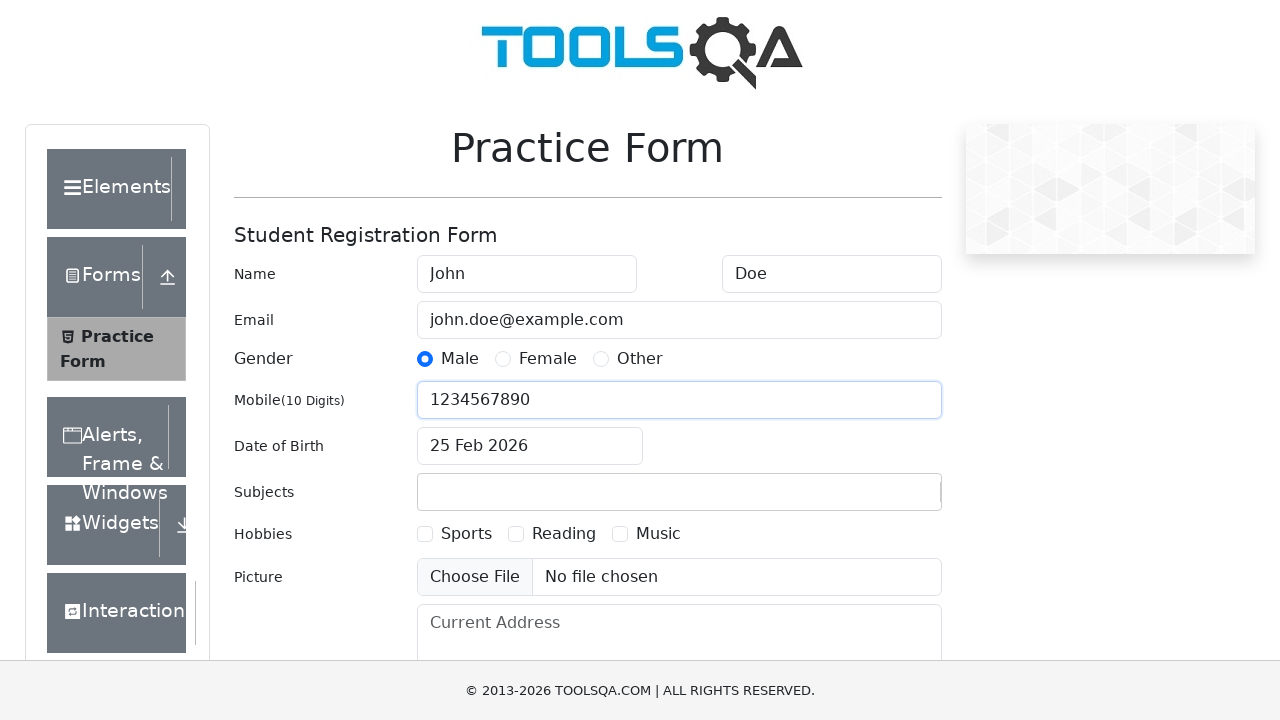

Filled in subject field with 'Computer Science' on #subjectsInput
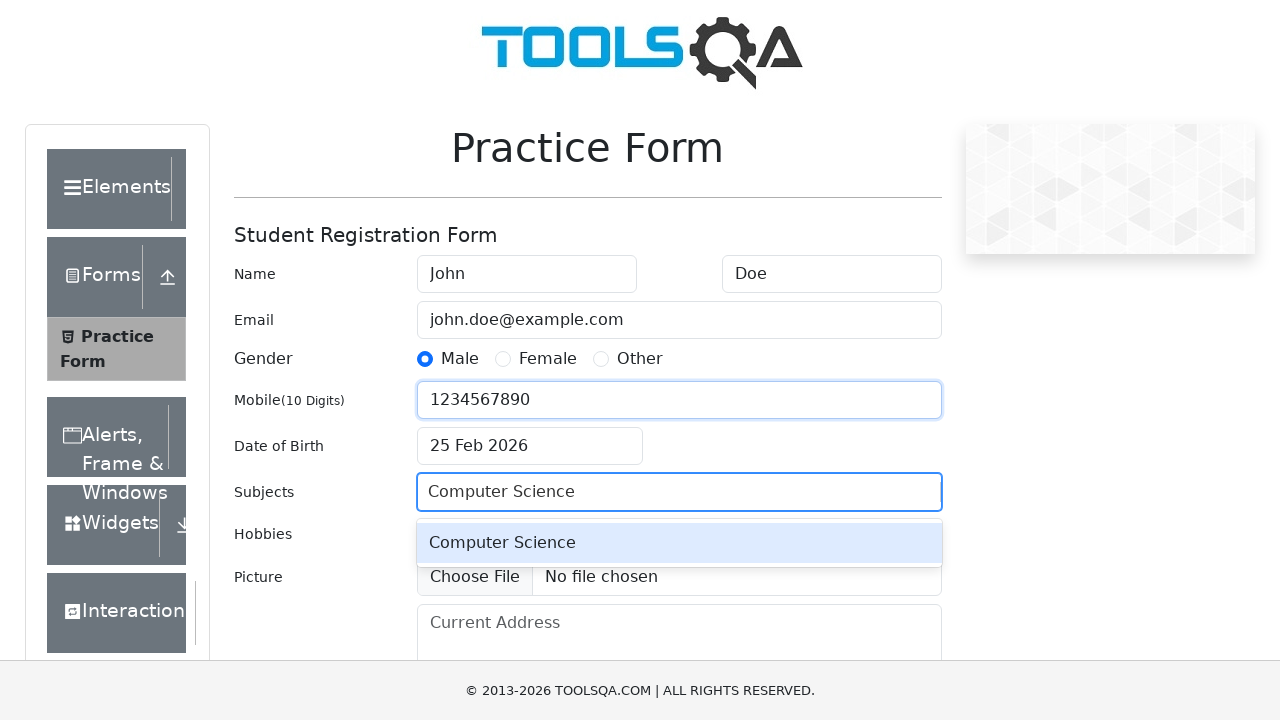

Pressed Enter to confirm subject selection on #subjectsInput
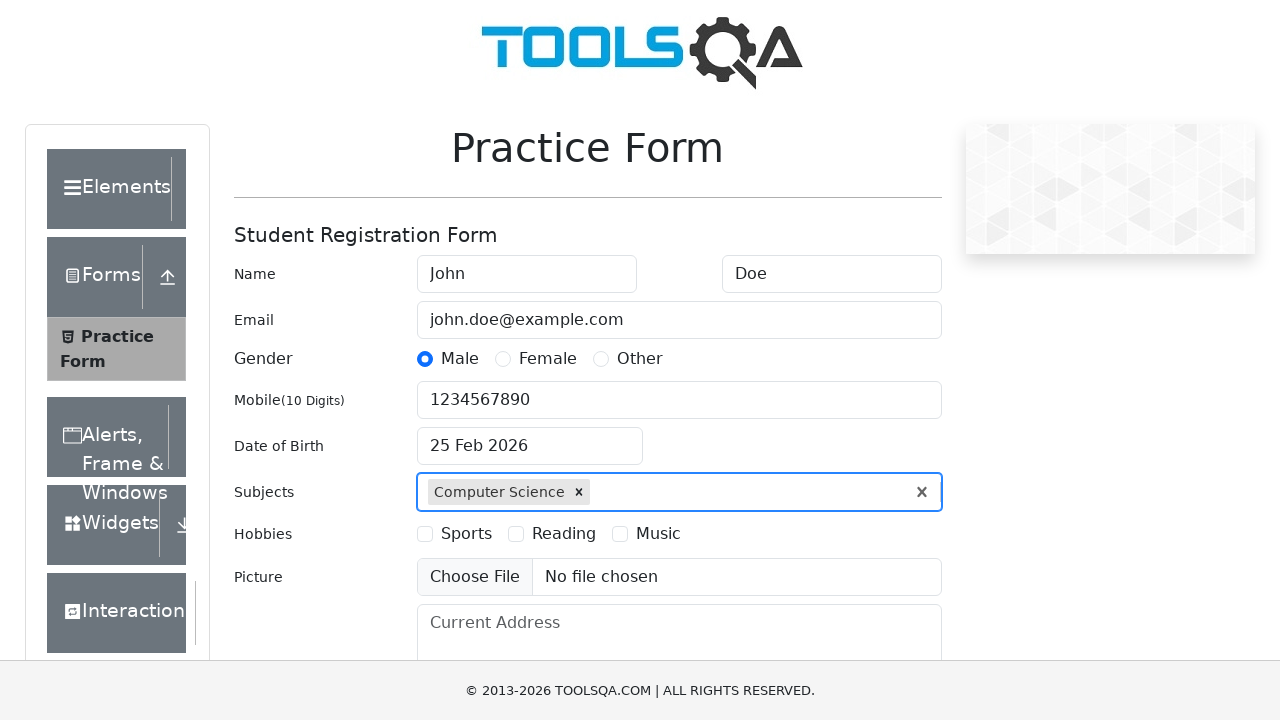

Selected Sports hobby checkbox at (466, 534) on label[for='hobbies-checkbox-1']
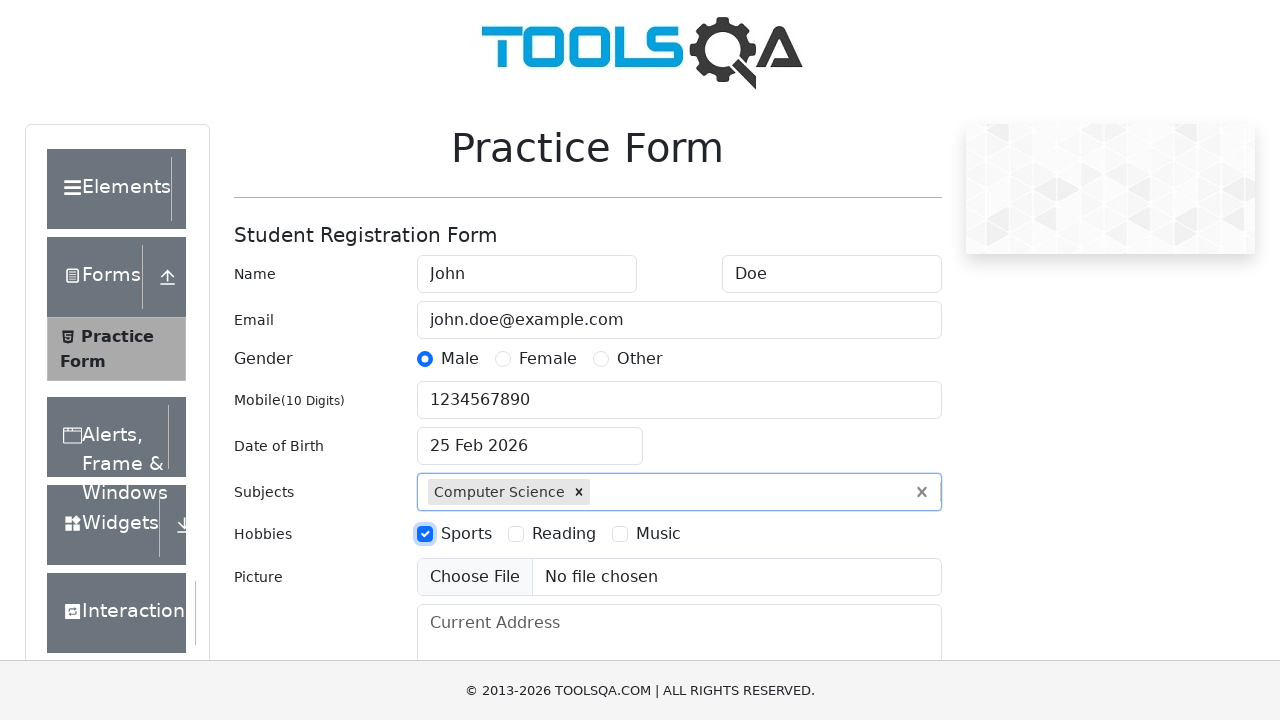

Attempted to upload picture
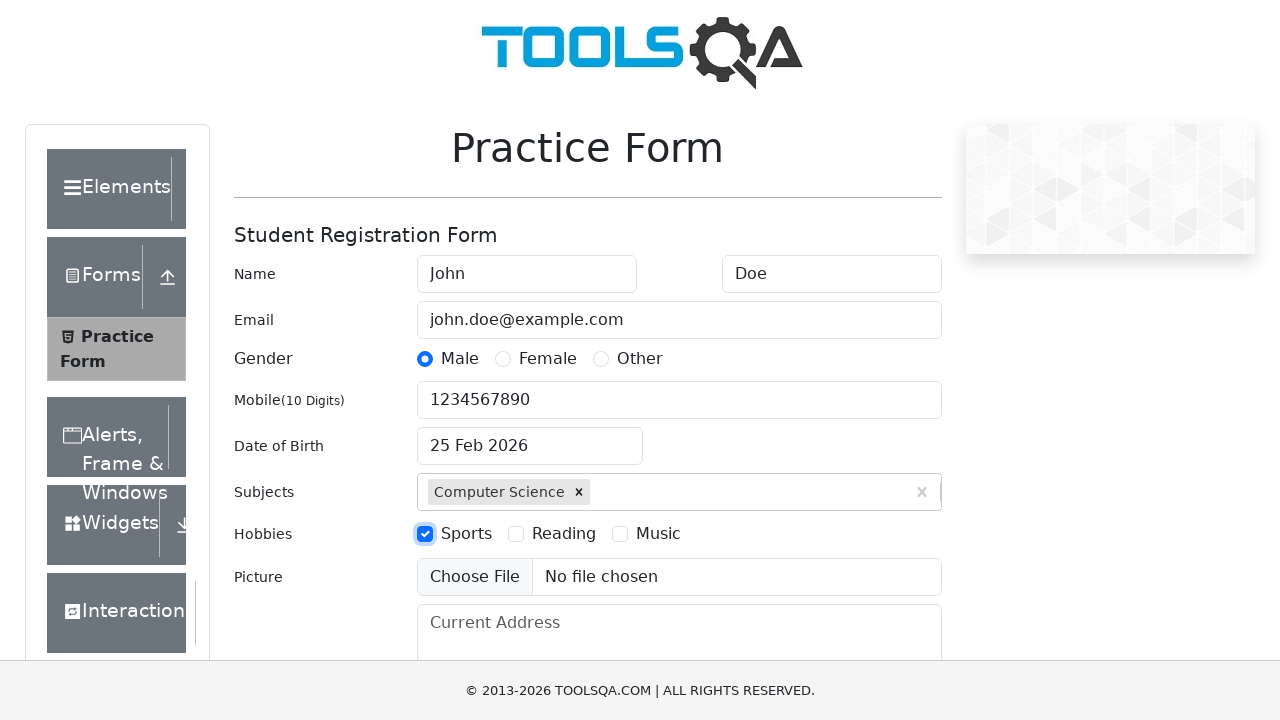

Filled in current address as '123 Main St, Anytown, USA' on #currentAddress
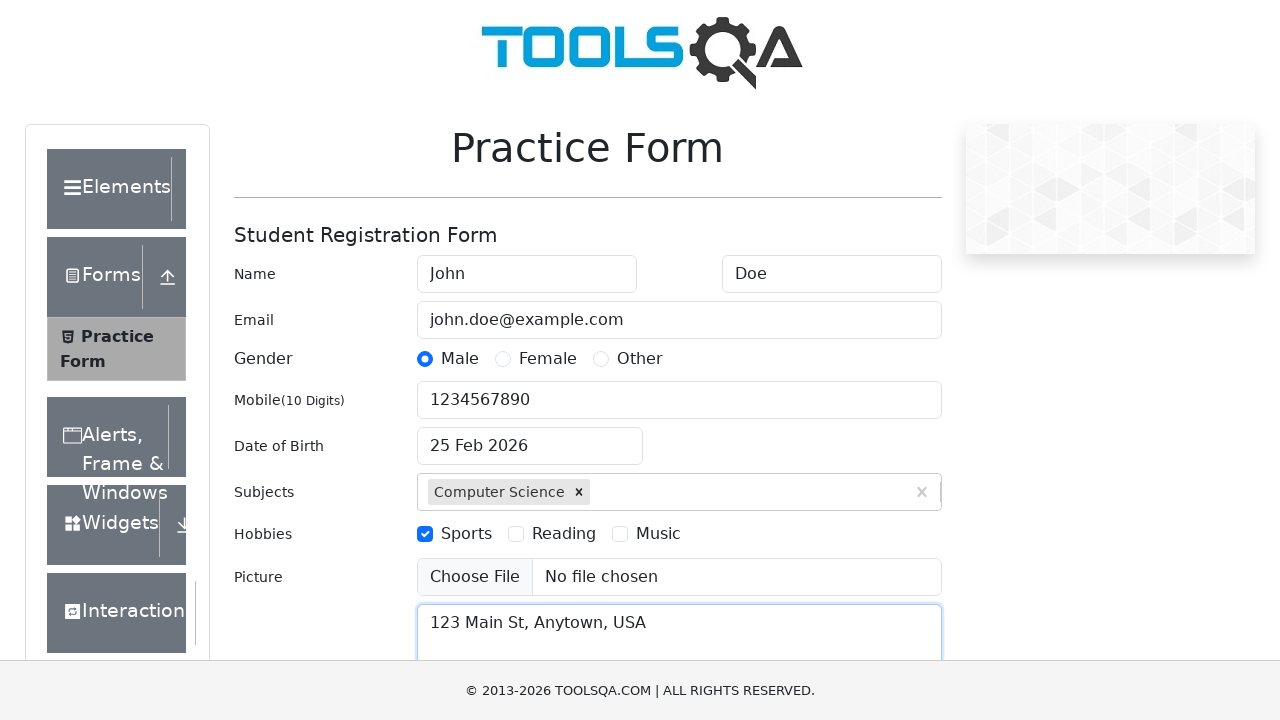

Clicked on state dropdown at (527, 437) on #state
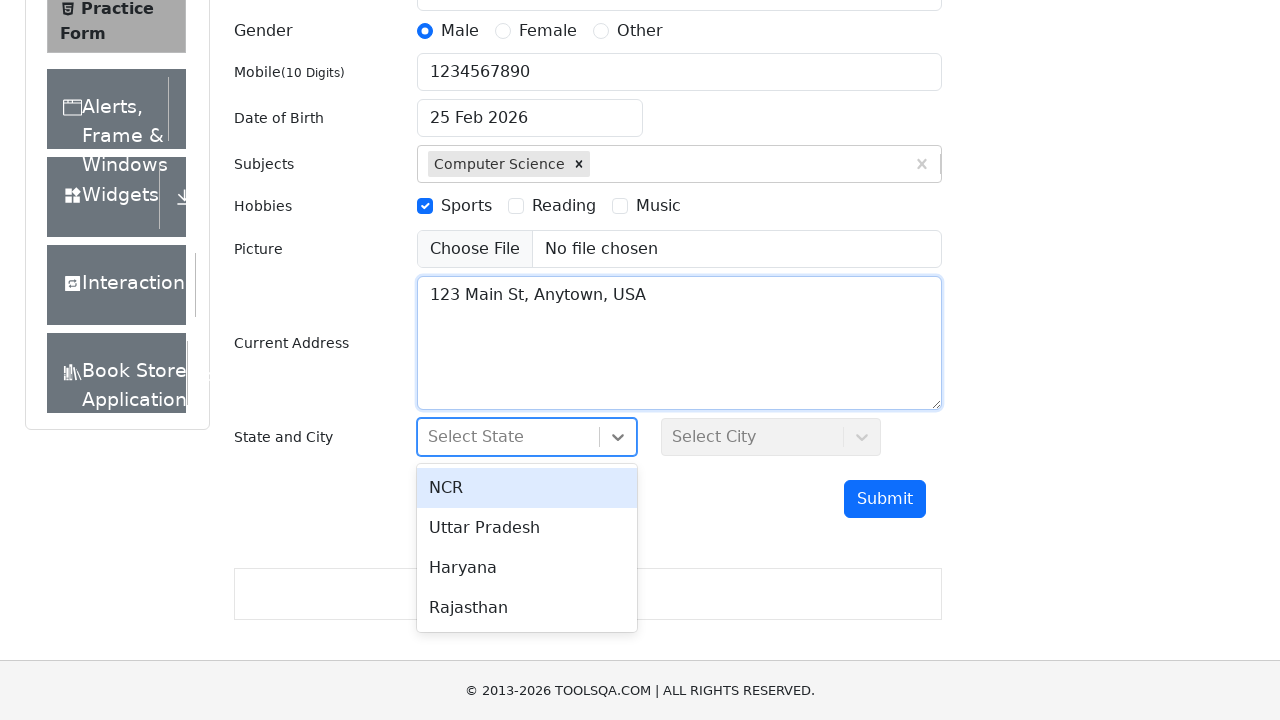

Selected NCR state at (527, 488) on xpath=//div[contains(text(),'NCR')]
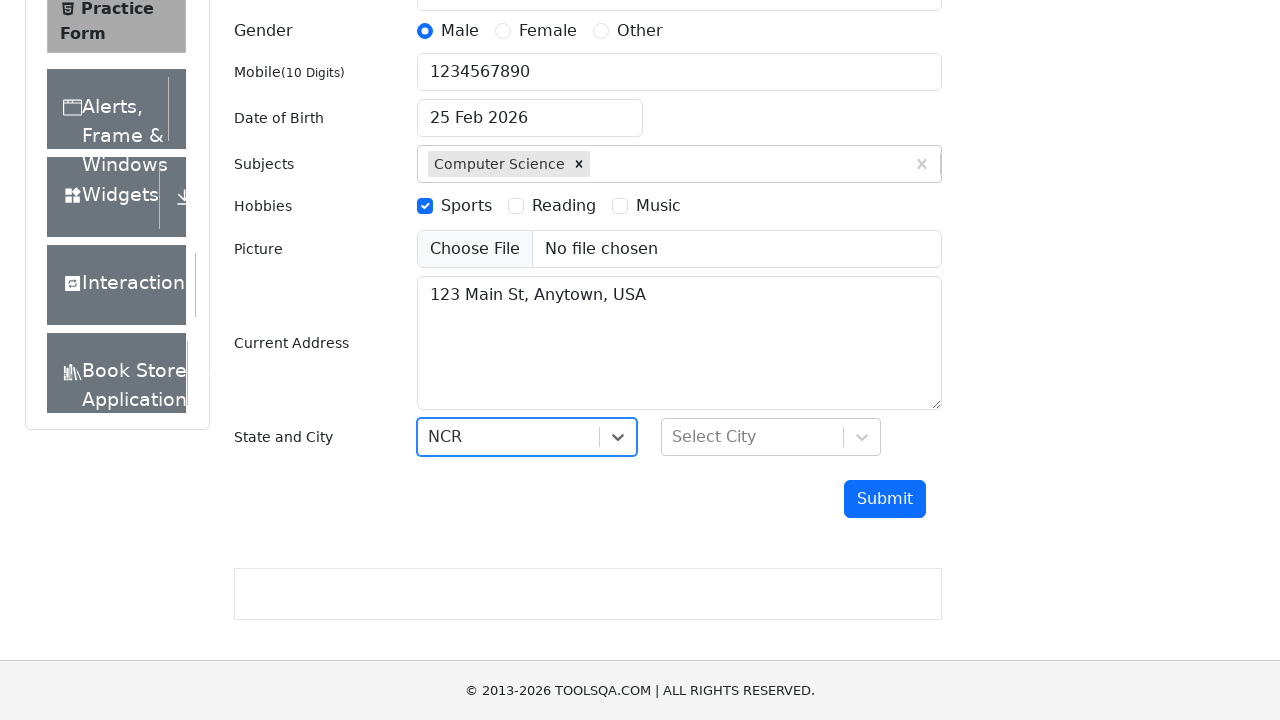

Clicked on city dropdown at (771, 437) on #city
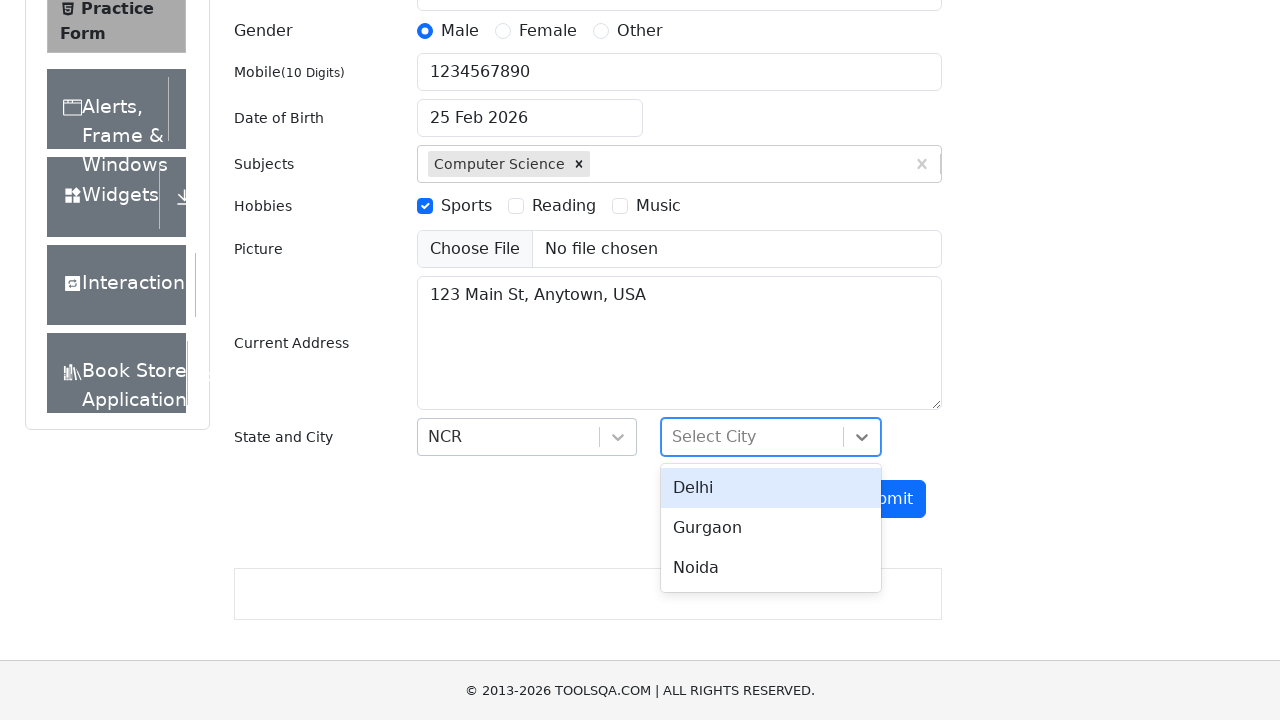

Selected Delhi city at (771, 488) on xpath=//div[contains(text(),'Delhi')]
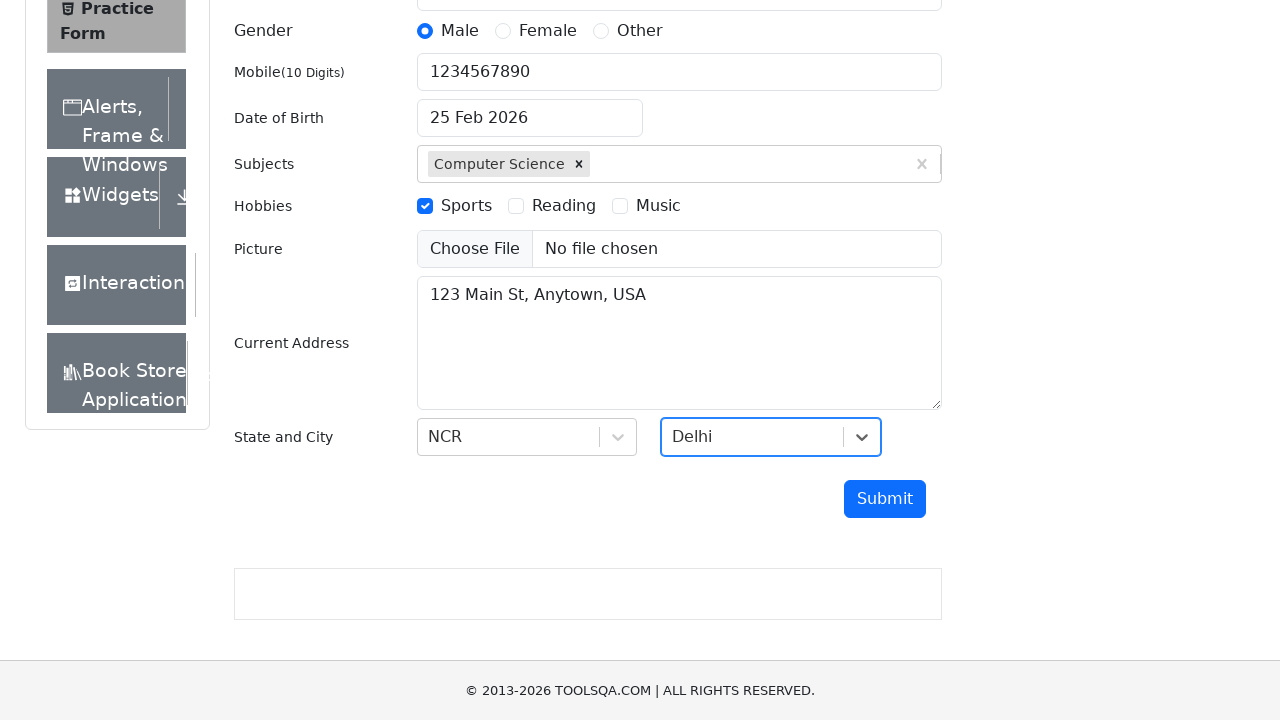

Clicked submit button to submit the form at (885, 499) on #submit
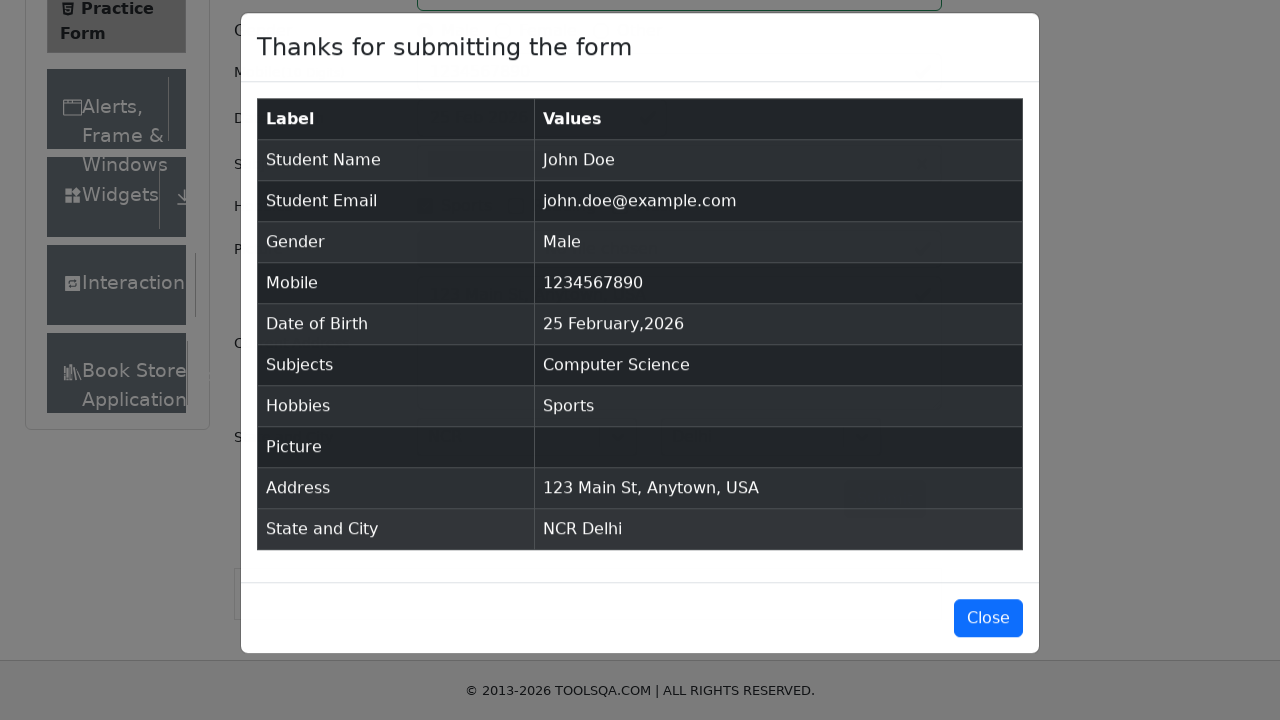

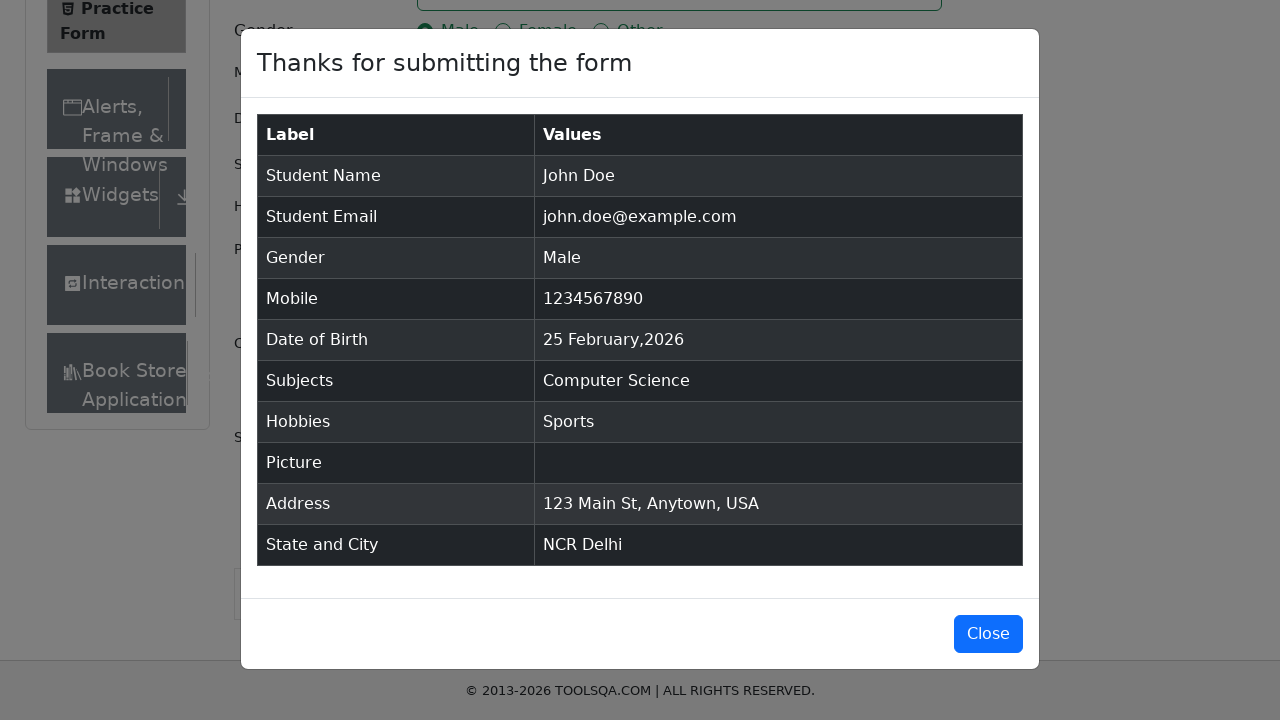